Navigates to DemoQA homepage and verifies that exactly 6 card elements are displayed on the page

Starting URL: https://demoqa.com/

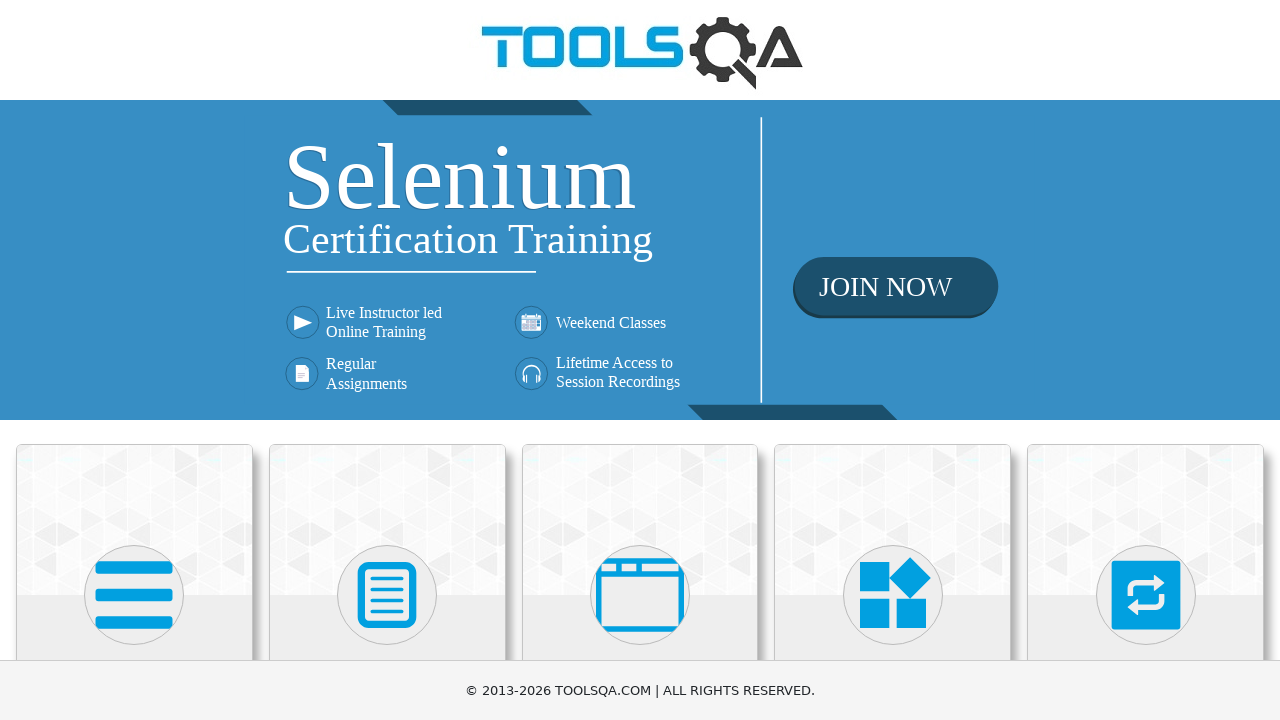

Navigated to DemoQA homepage
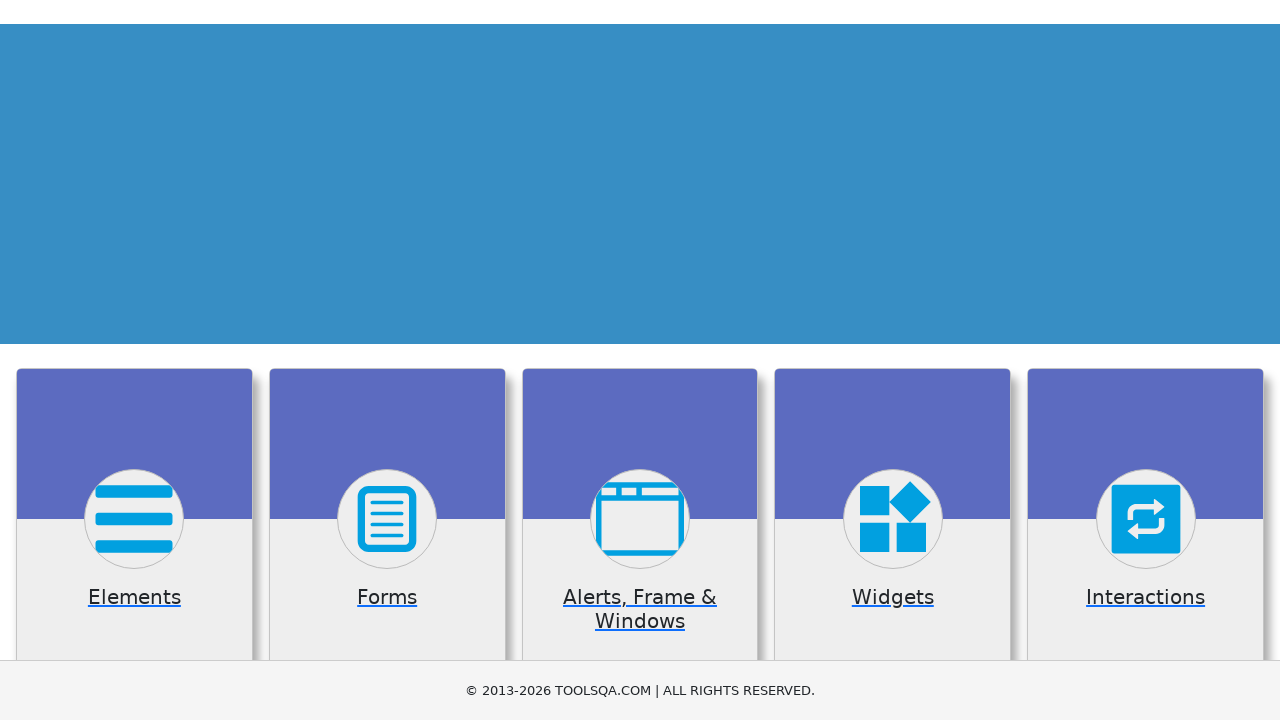

Located all card elements on the page
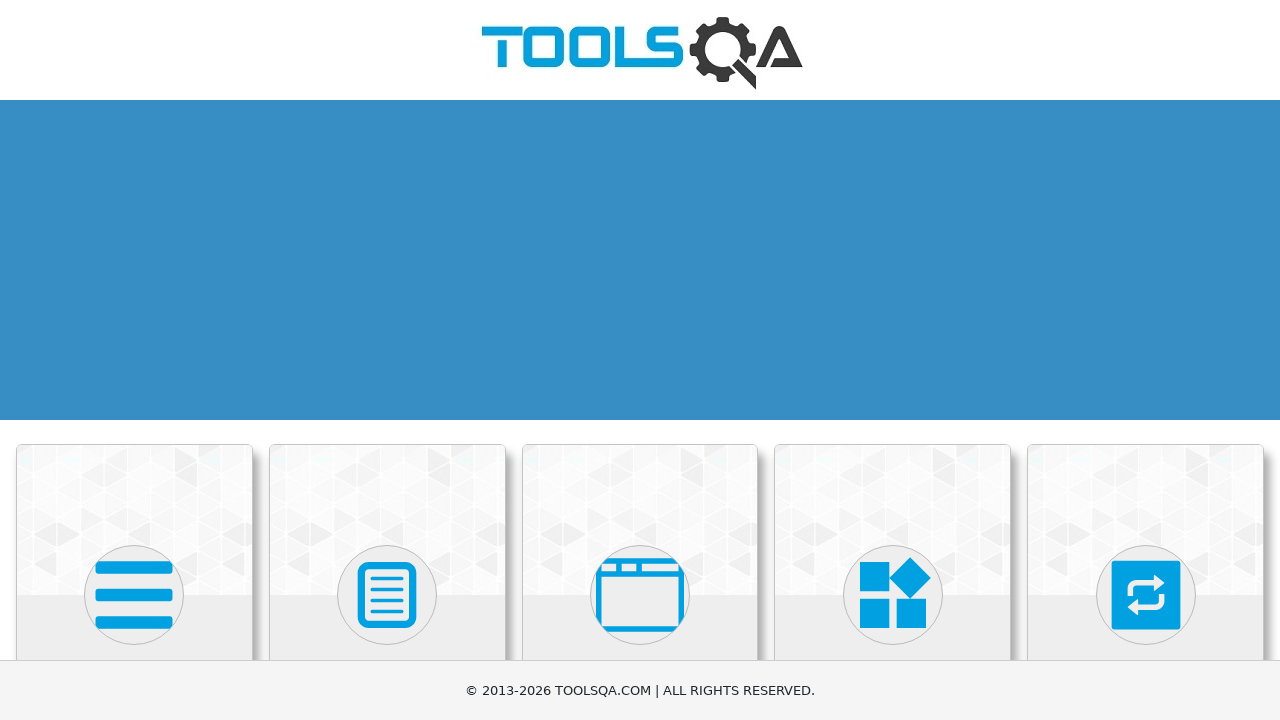

Verified that exactly 6 card elements are displayed on the page
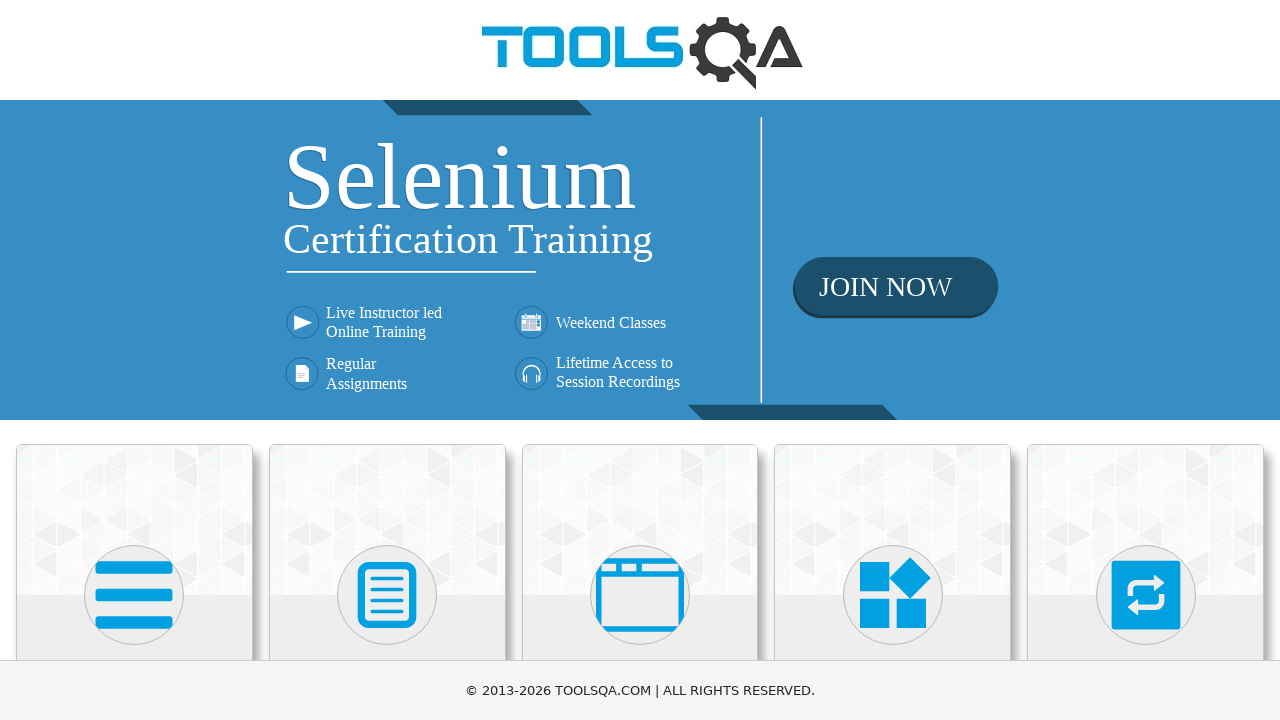

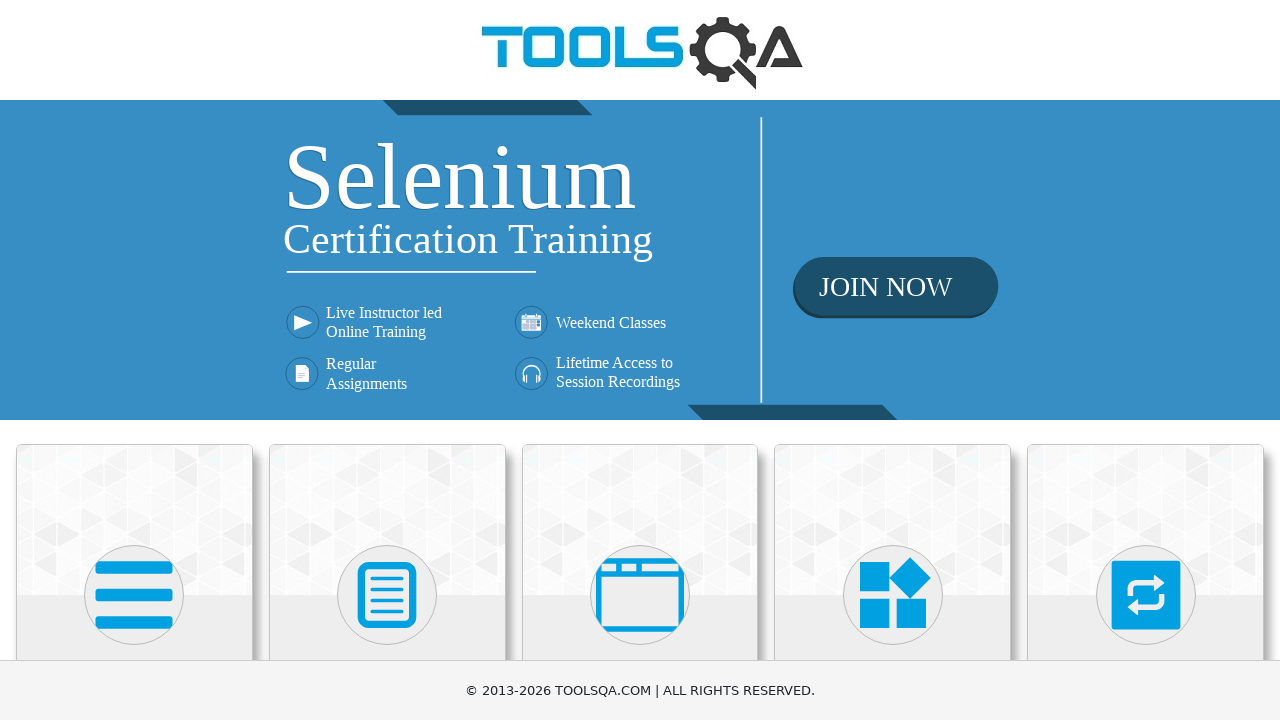